Tests various form controls including dropdown selection, checkbox interaction, radio button selection, and show/hide functionality on an automation practice page

Starting URL: https://rahulshettyacademy.com/AutomationPractice/

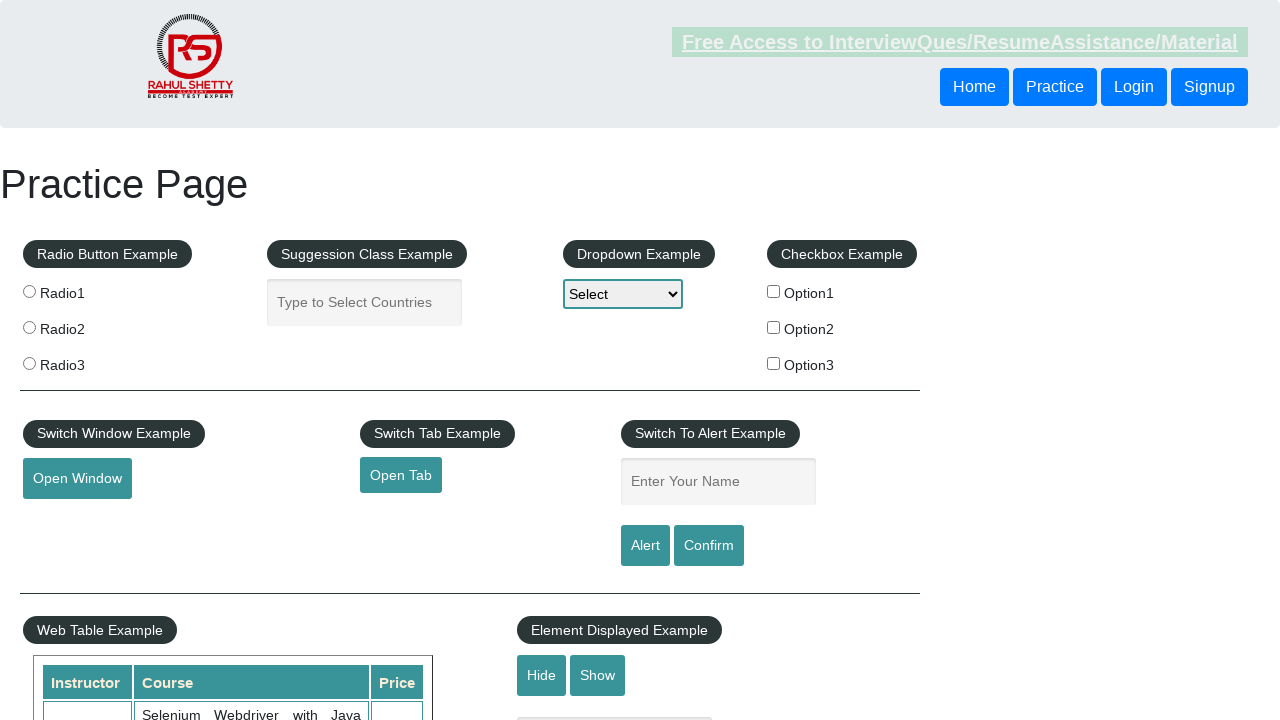

Selected option at index 2 from dropdown on select[name='dropdown-class-example']
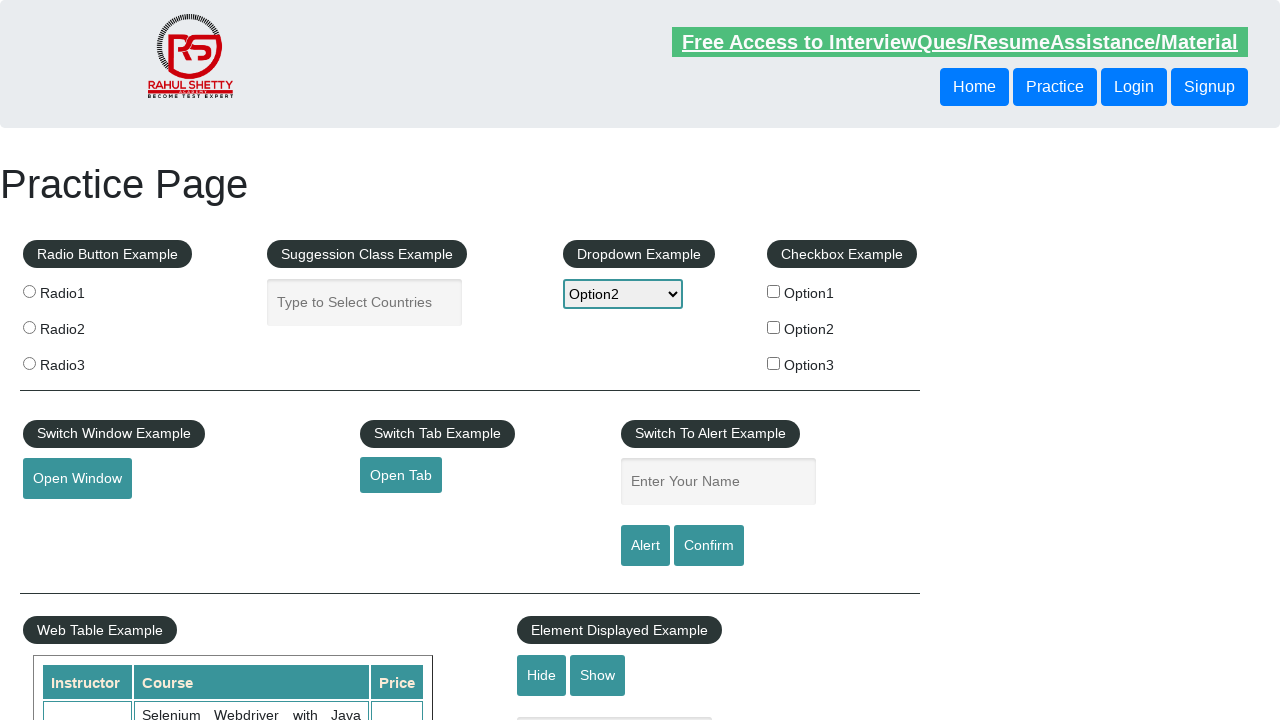

Clicked checkbox with name 'checkBoxOption2' at (774, 327) on input[type='checkbox'] >> nth=1
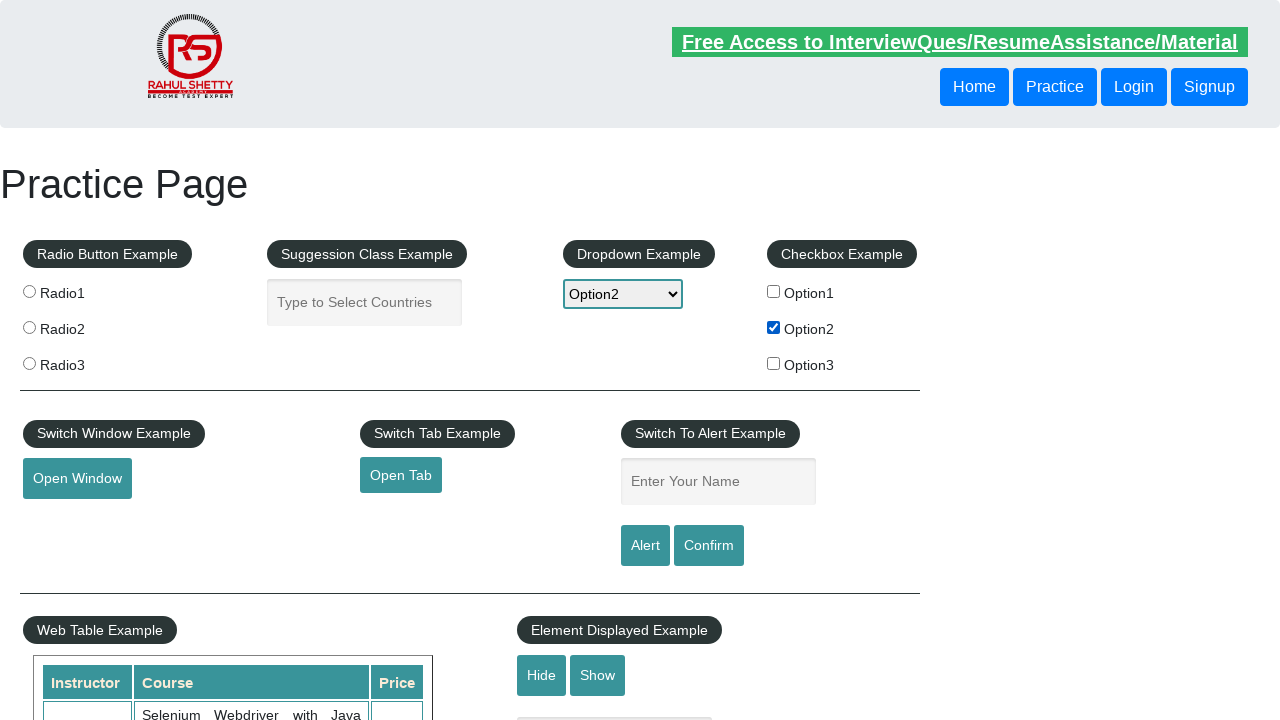

Selected second radio button at (29, 327) on .radioButton >> nth=1
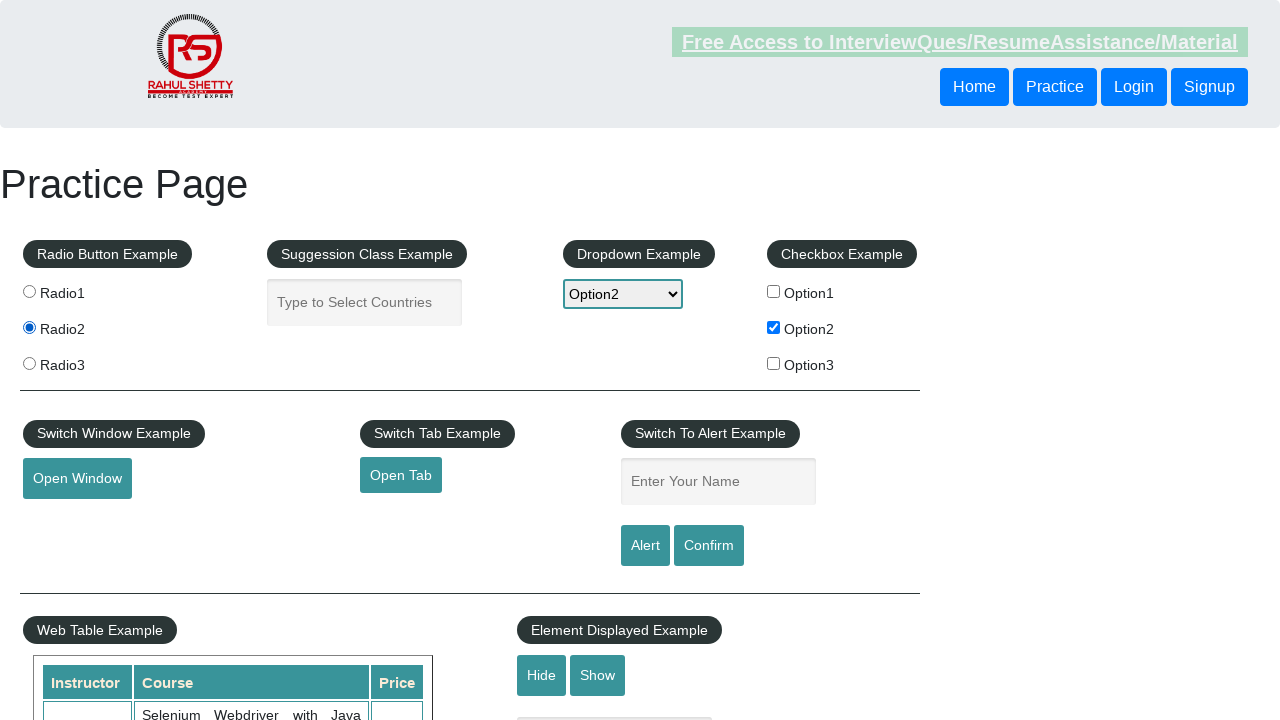

Clicked hide button to hide text field at (542, 675) on (//input[@class='btn-style class2'])[1]
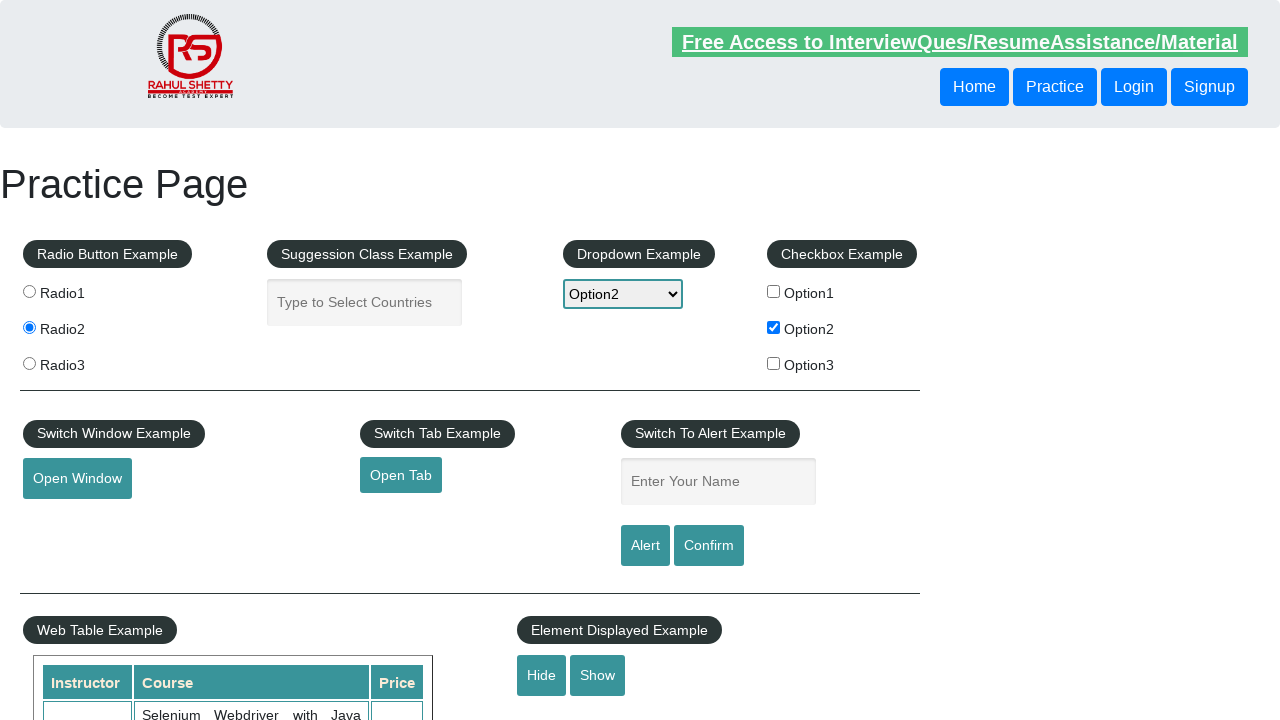

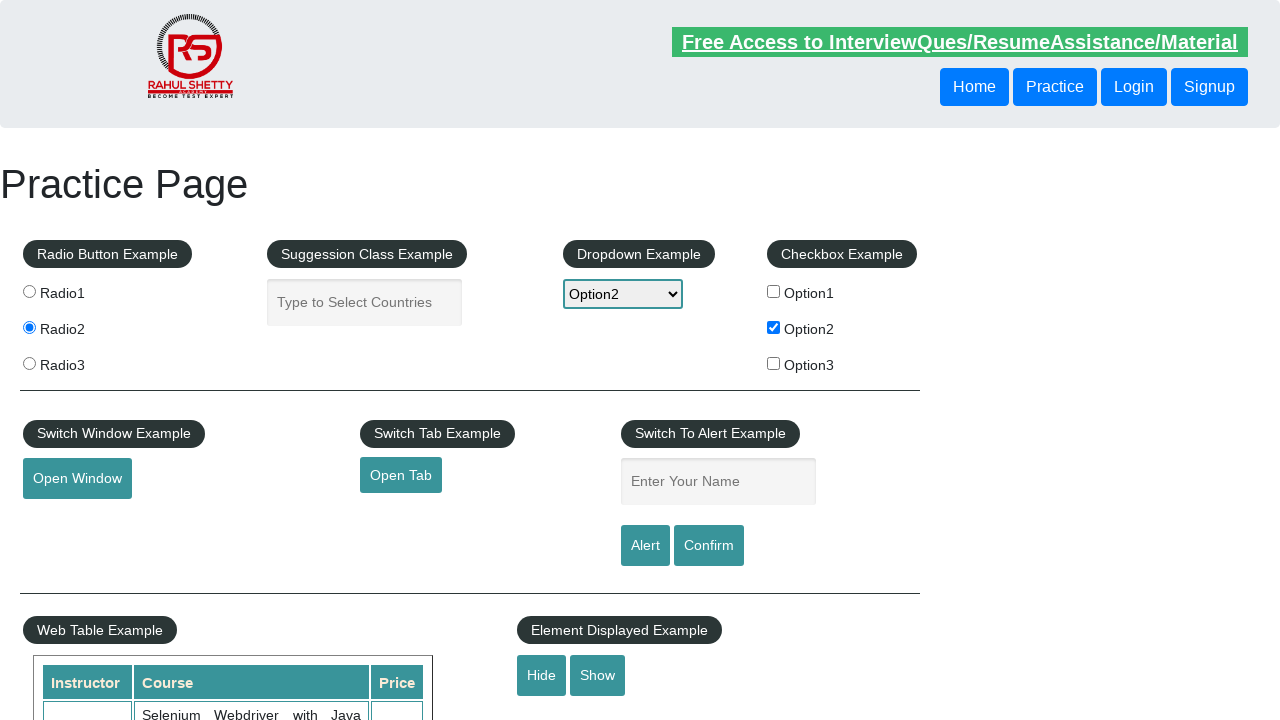